Tests text input functionality by entering a new button name in an input field, clicking an update button, and verifying the button text has changed to the new value.

Starting URL: http://uitestingplayground.com/textinput

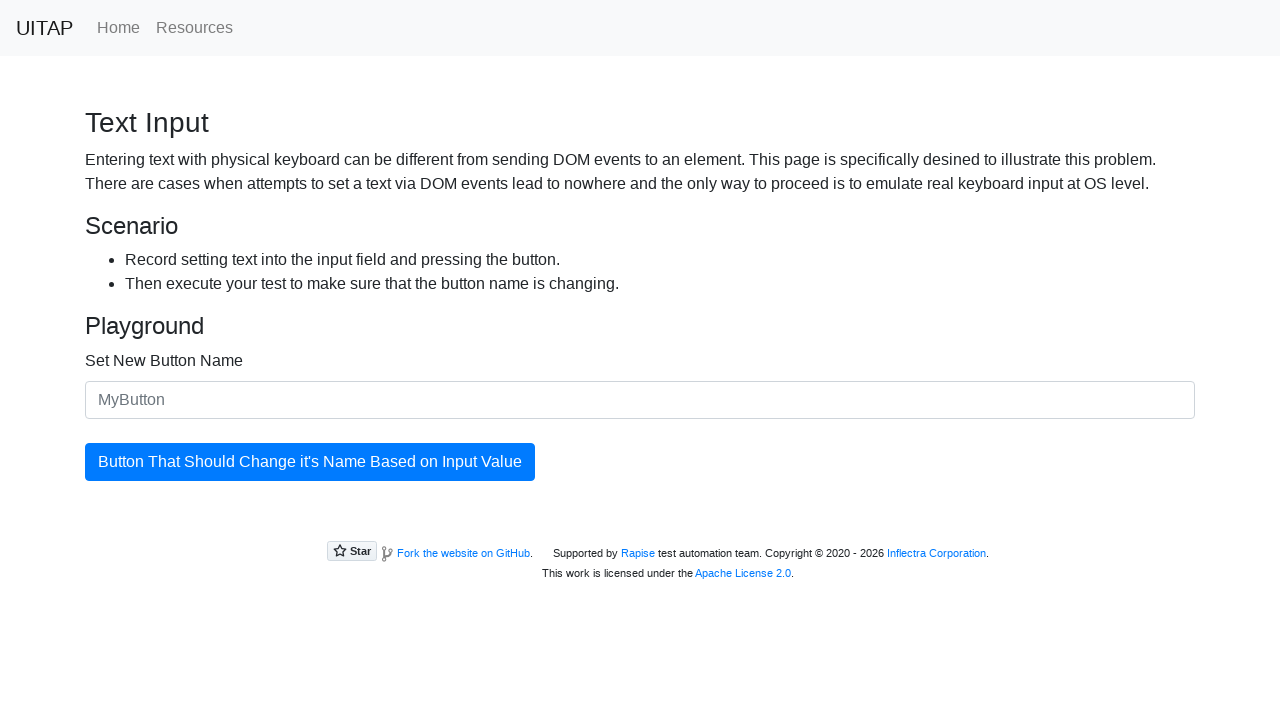

Filled text input field with 'SkyPro' as new button name on #newButtonName
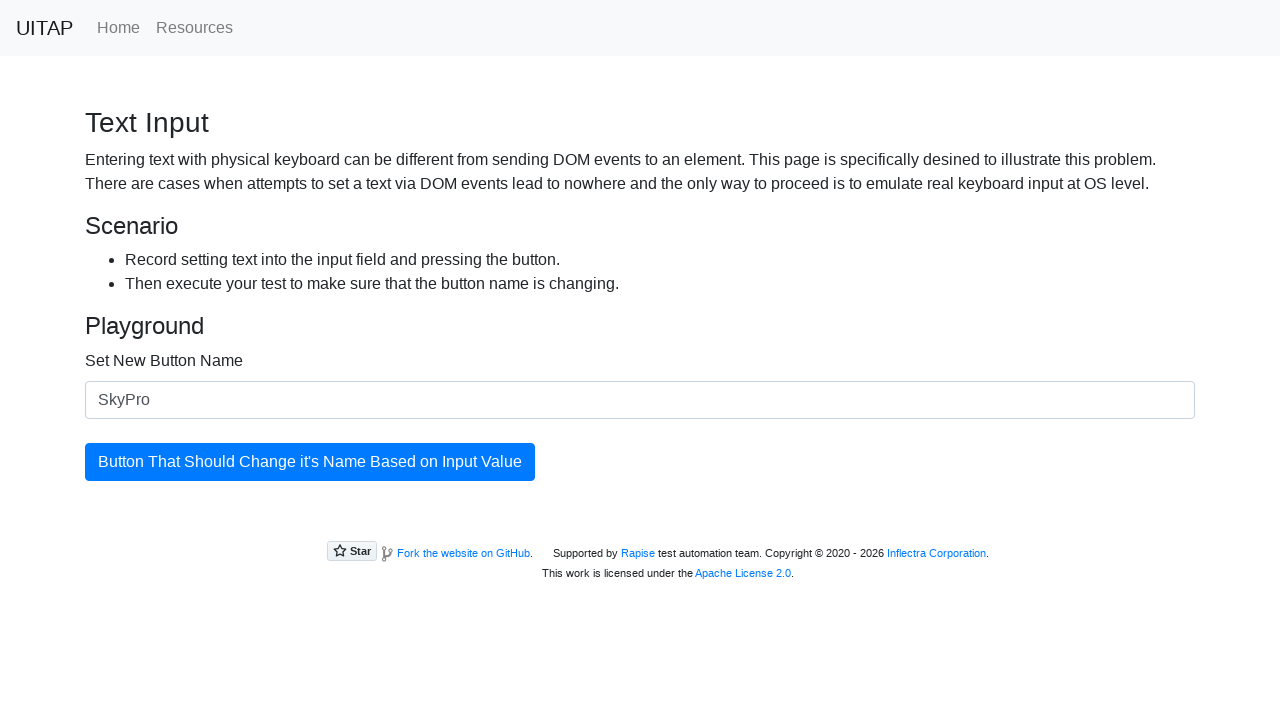

Clicked update button to apply the new button name at (310, 462) on #updatingButton
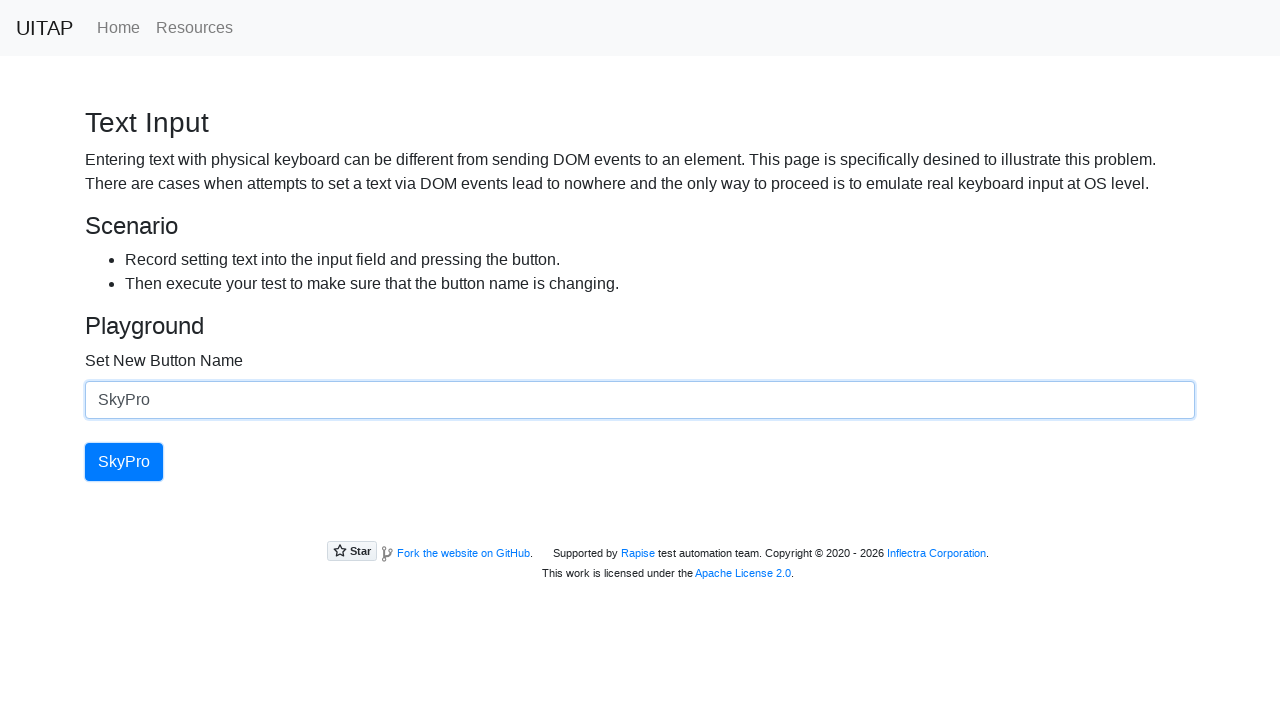

Verified button text has been updated to 'SkyPro'
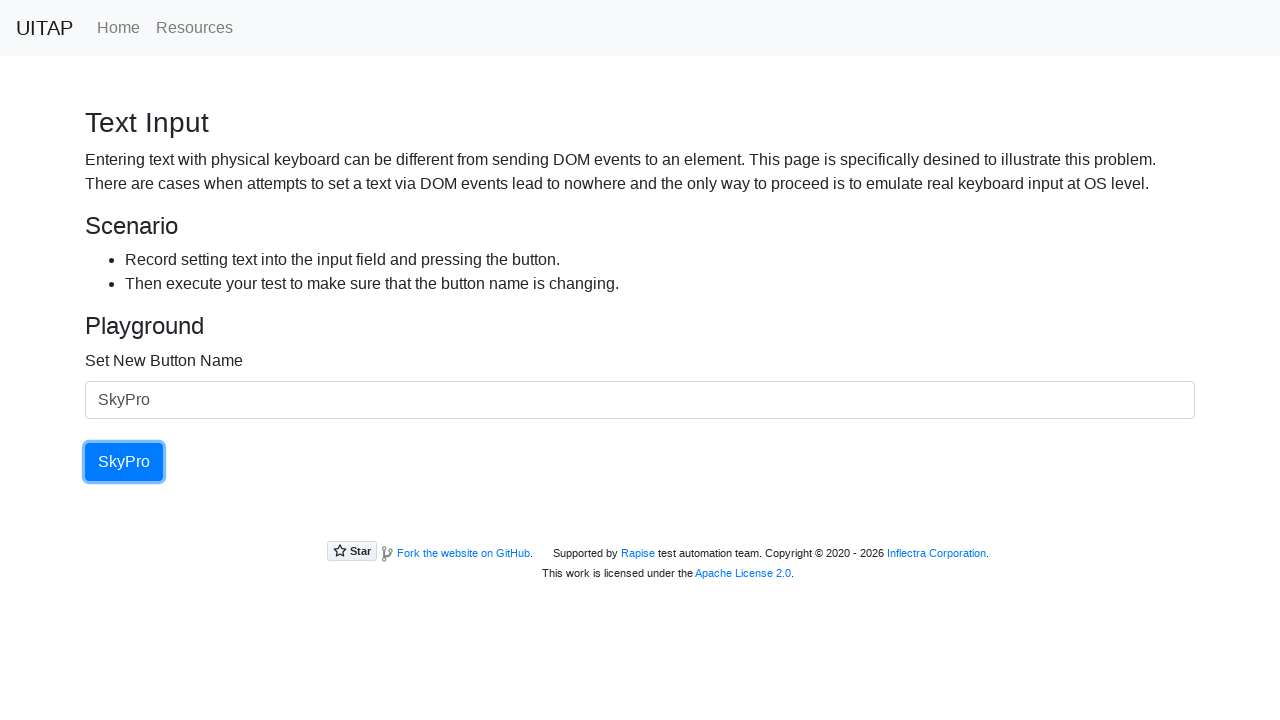

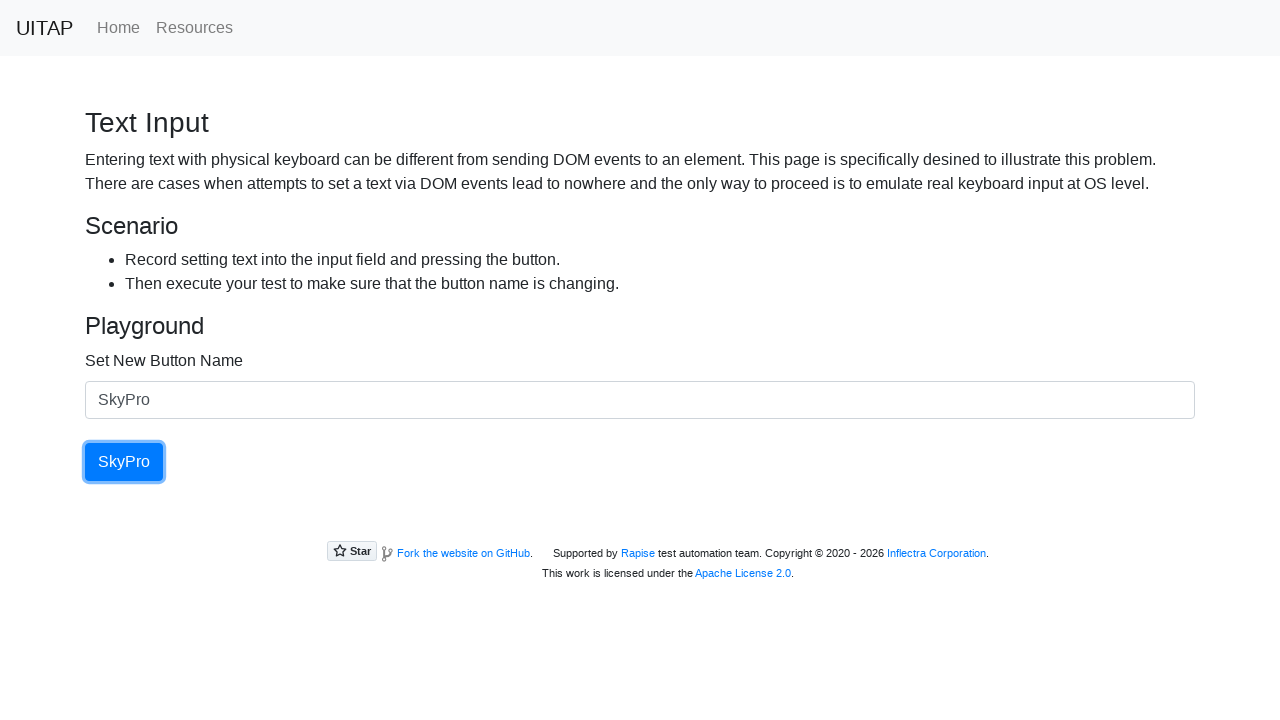